Tests modification of multiple CSS classes on an element by clicking a button and verifying class changes (warning to error, large removed, rounded and box retained)

Starting URL: https://osstep.github.io/assertion_tohaveclass

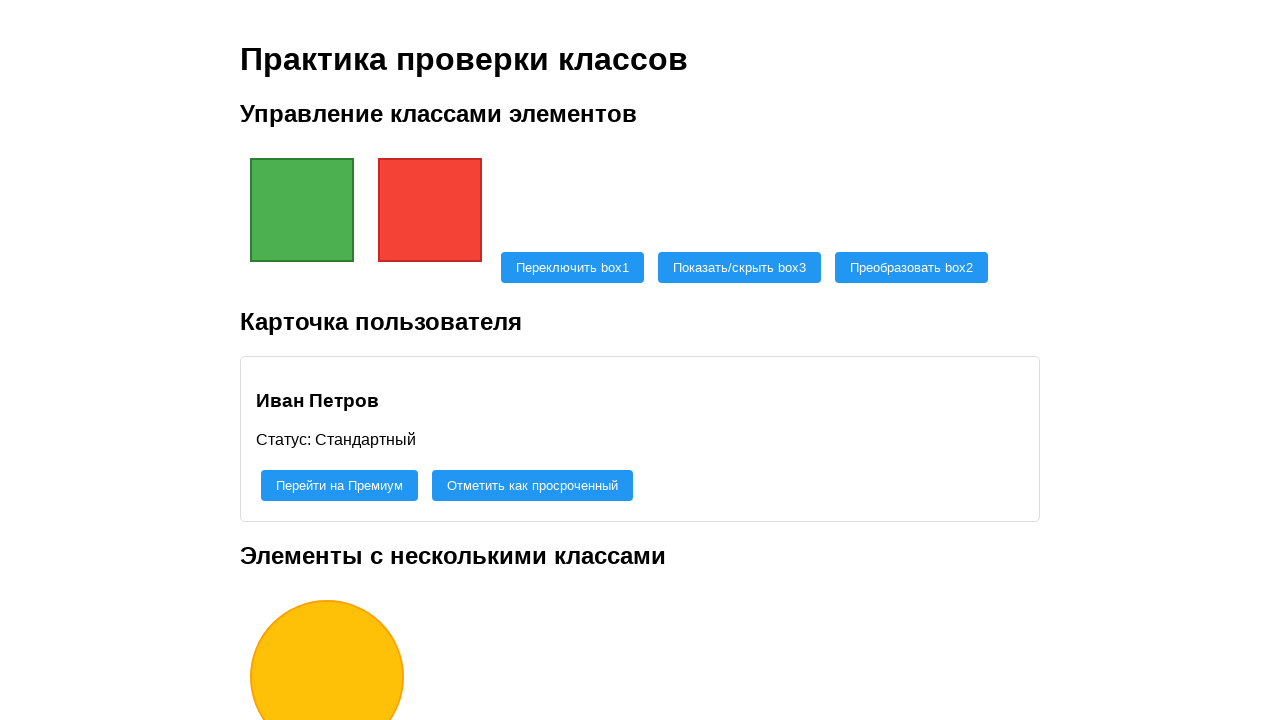

Waited for multi-class element to load
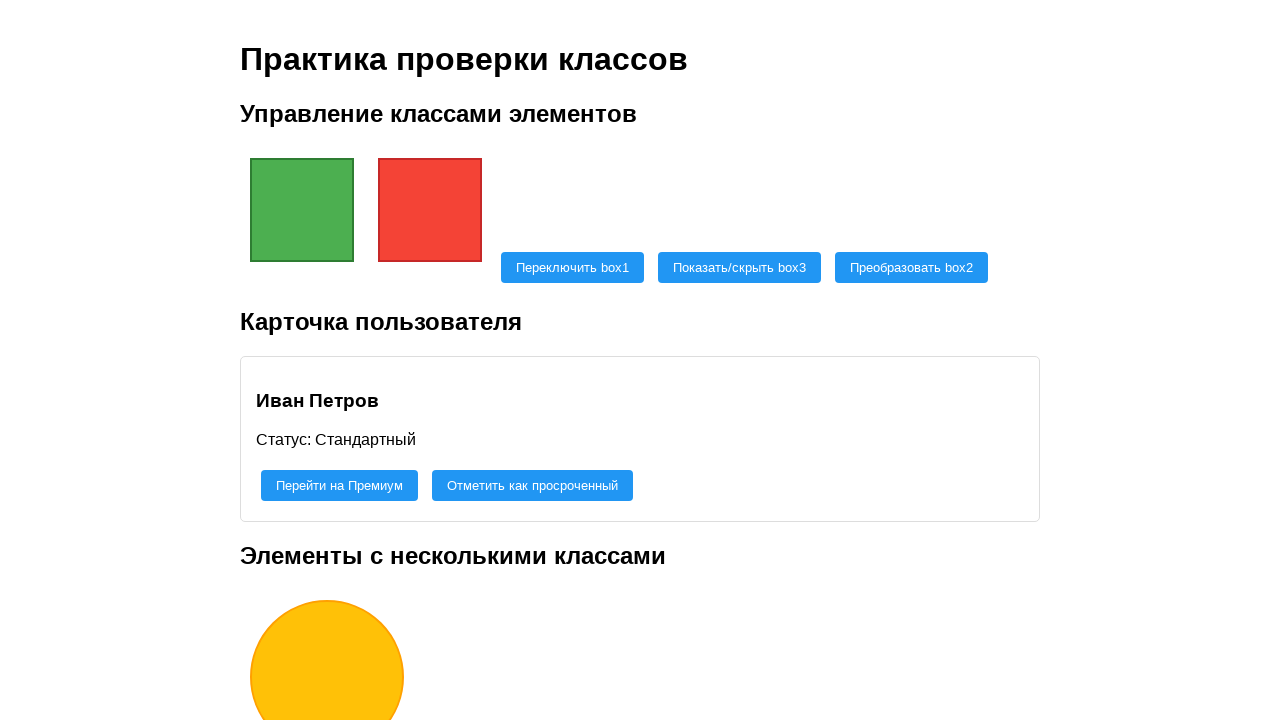

Retrieved initial classes from element
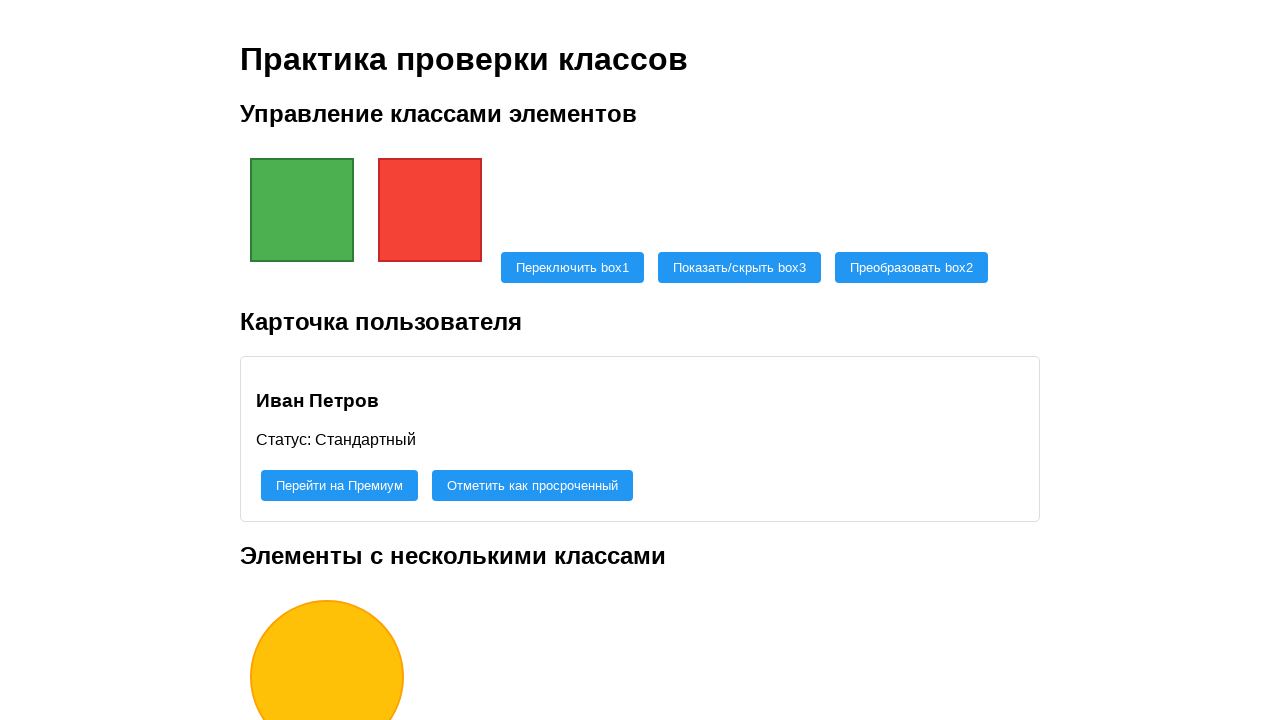

Verified 'box' class is present initially
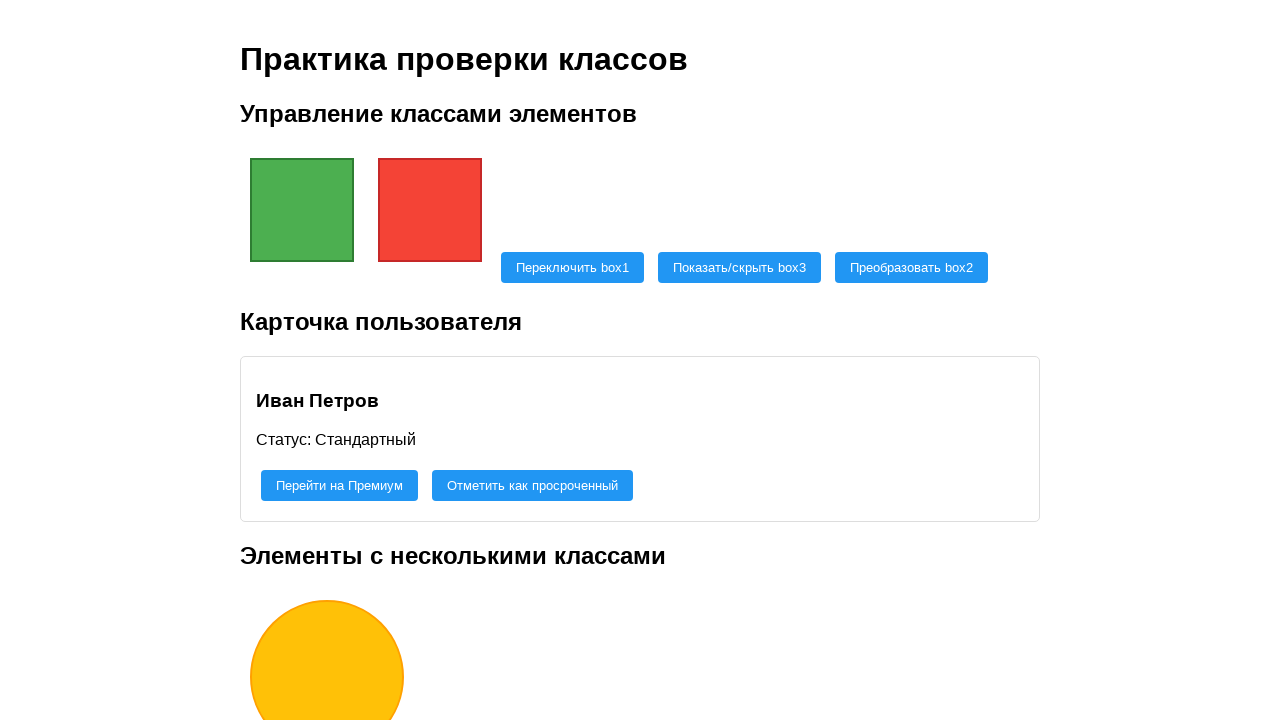

Verified 'warning' class is present initially
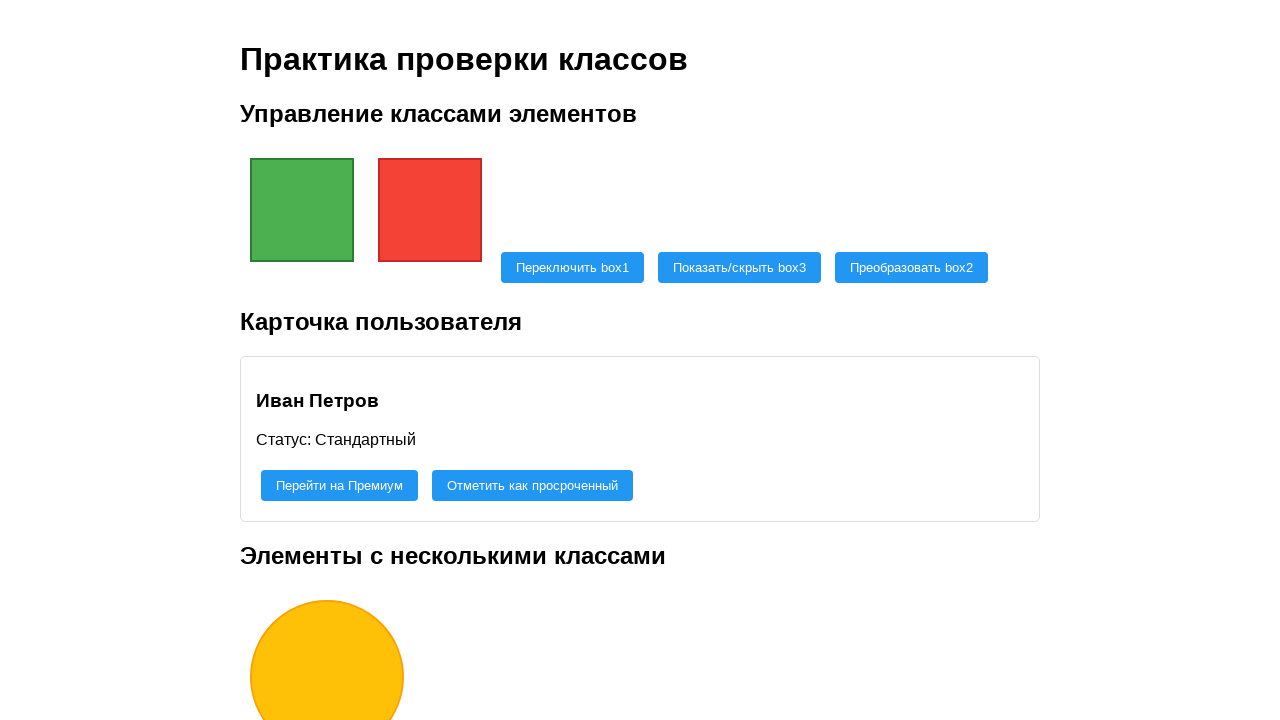

Verified 'large' class is present initially
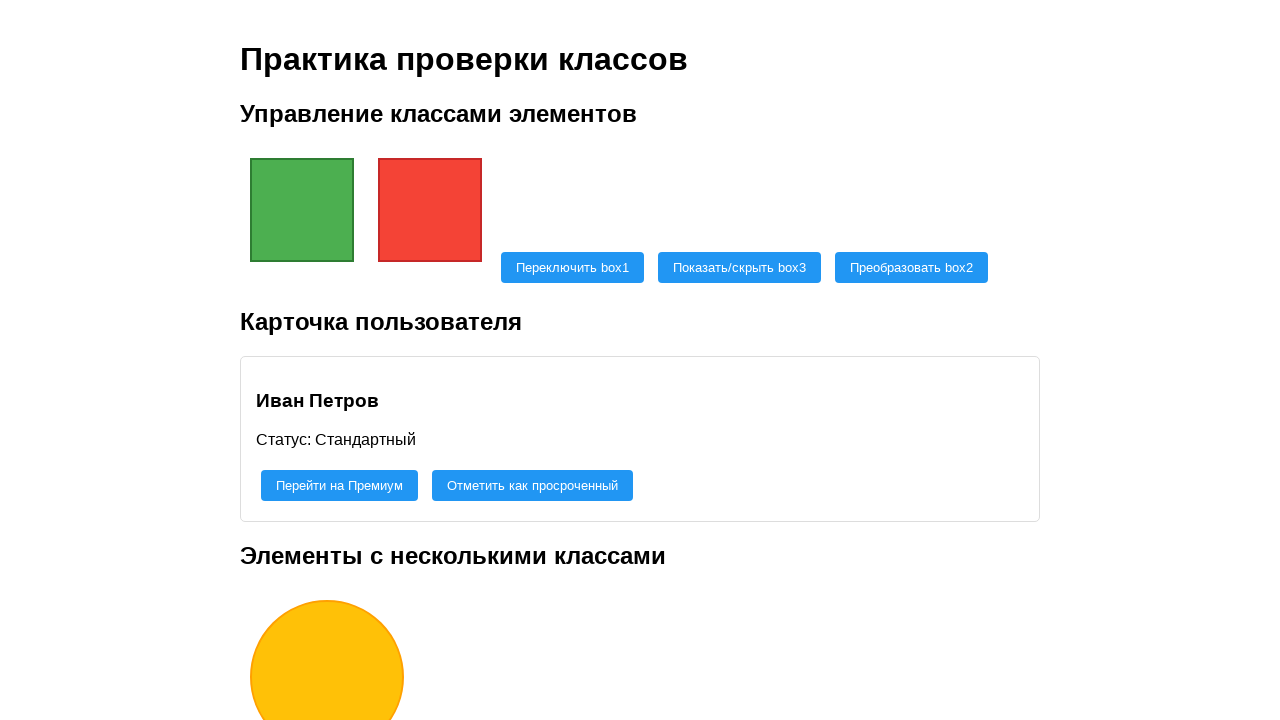

Verified 'rounded' class is present initially
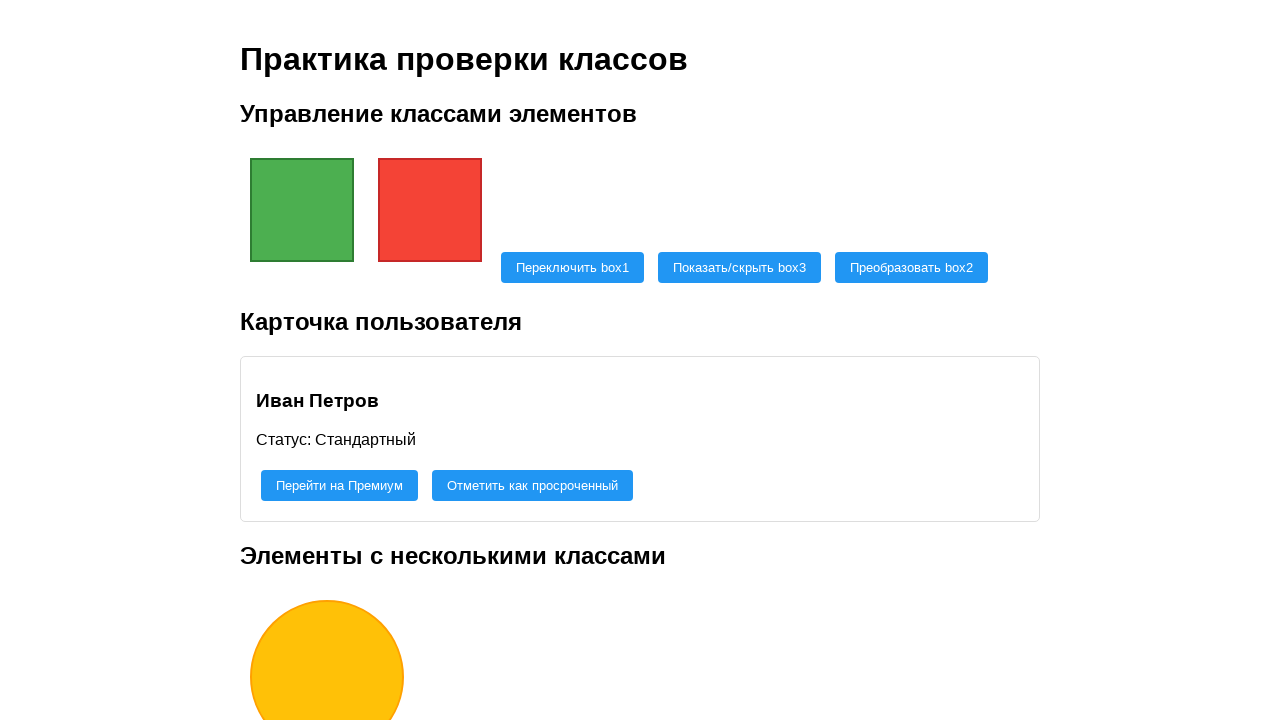

Clicked button to modify classes at (491, 679) on #modify-classes
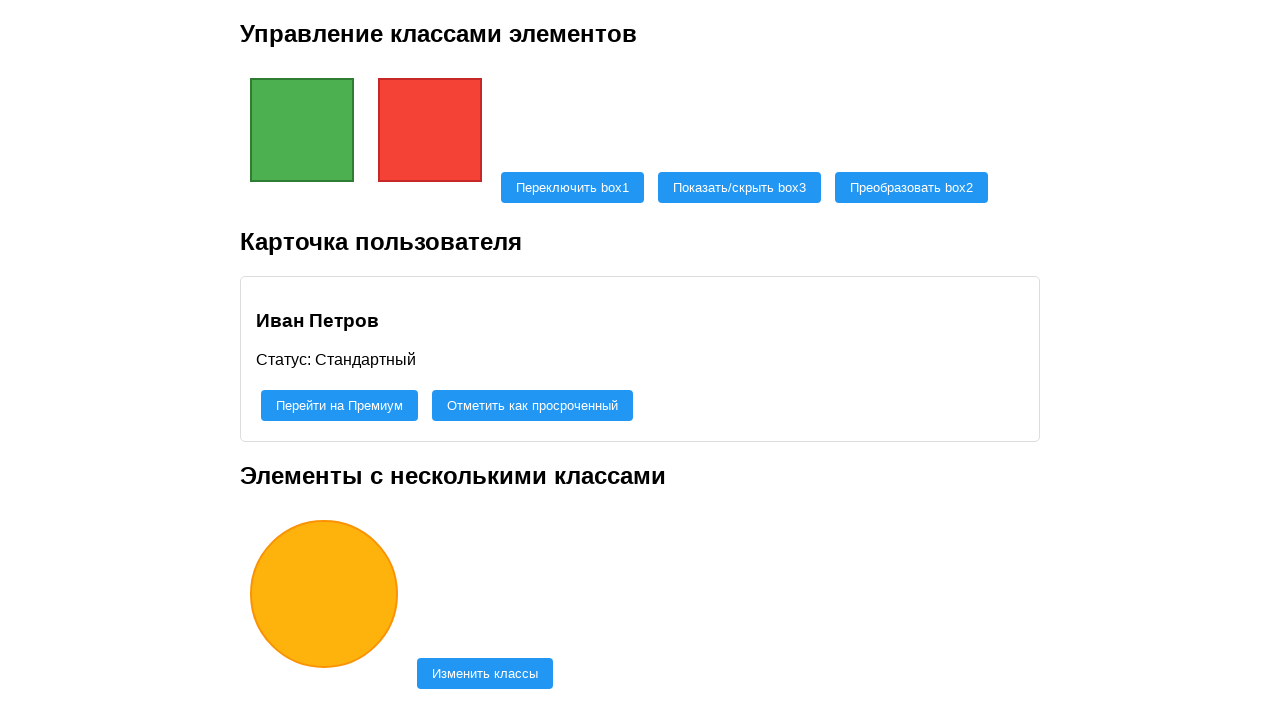

Retrieved modified classes from element
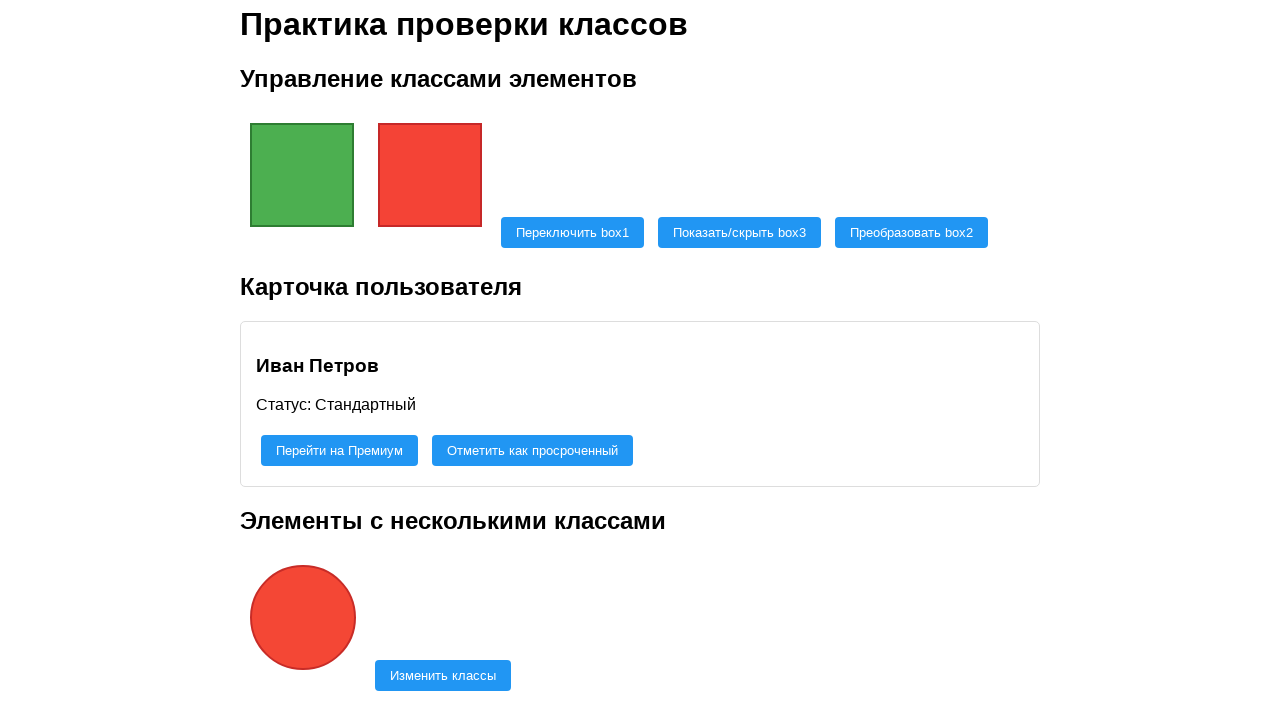

Verified 'error' class is present after modification
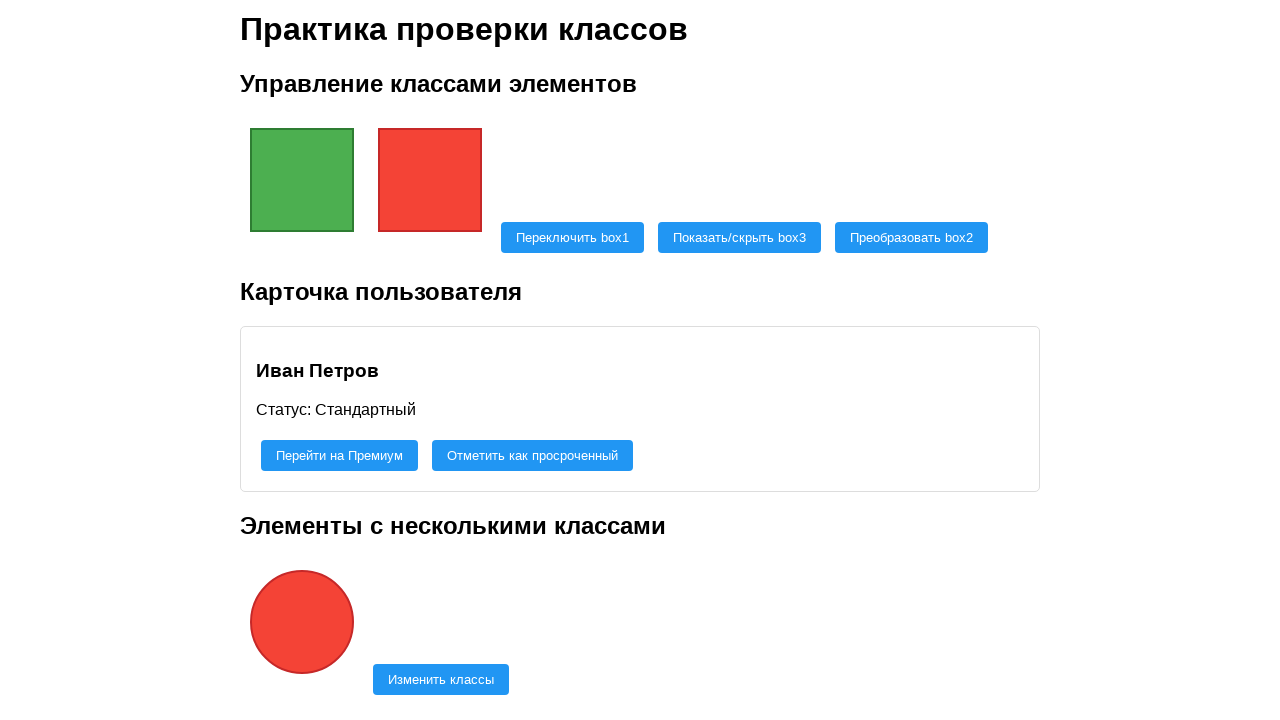

Verified 'warning' class was removed
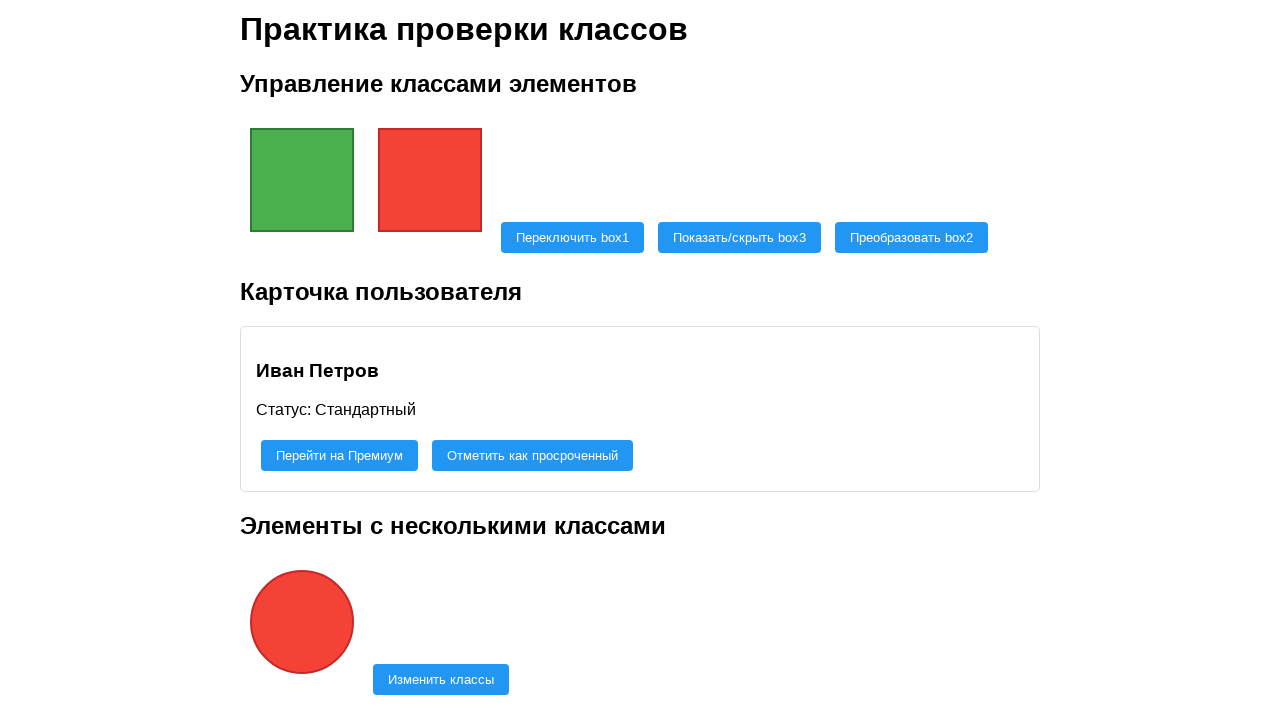

Verified 'large' class was removed
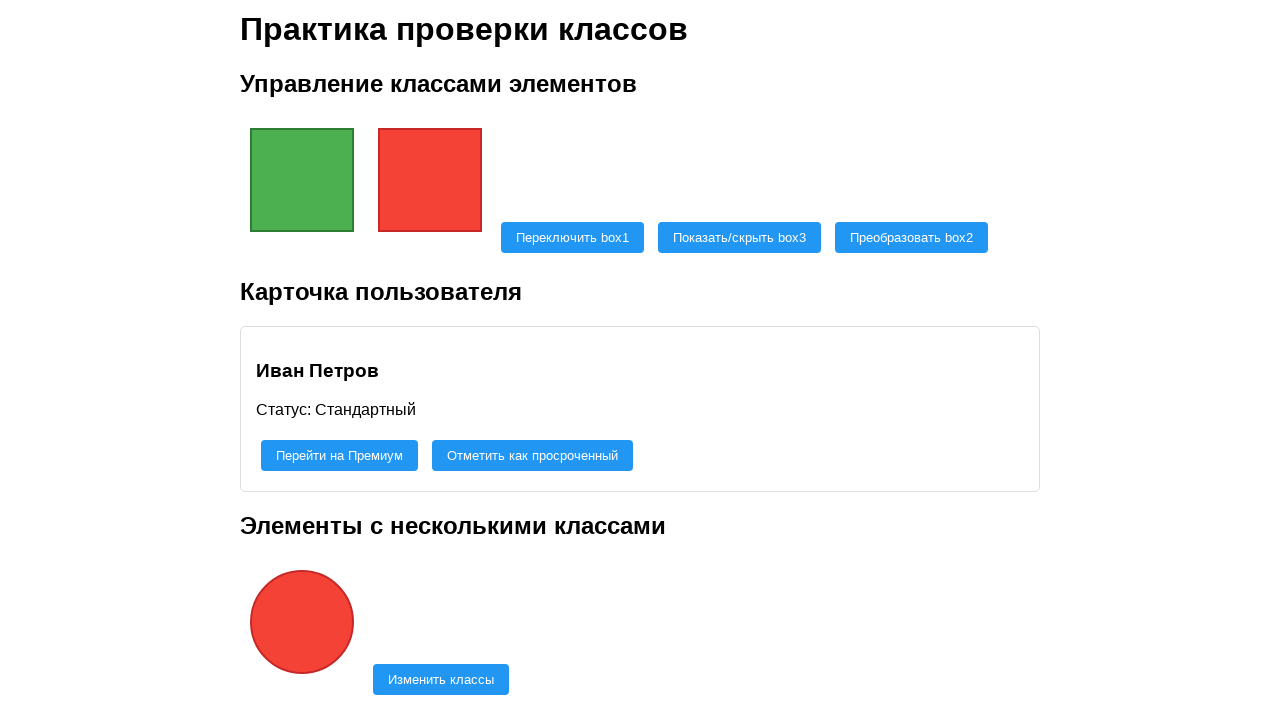

Verified 'rounded' class is retained
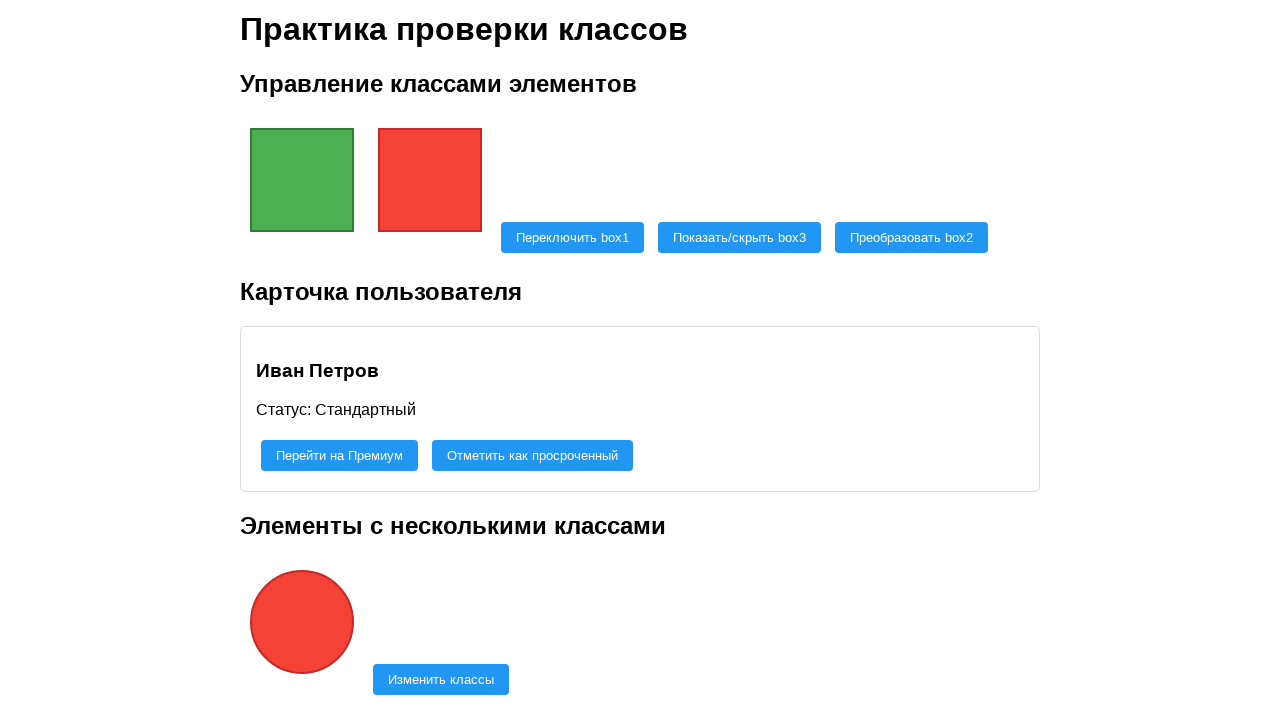

Verified 'box' class is retained
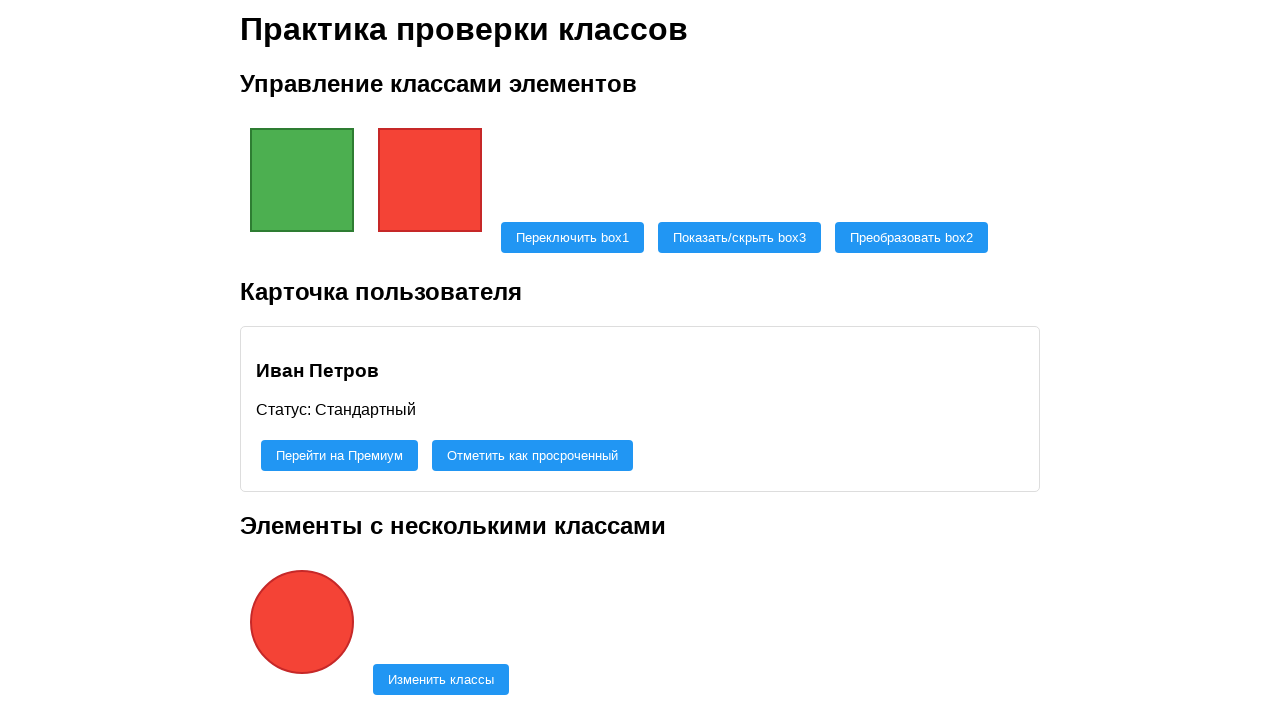

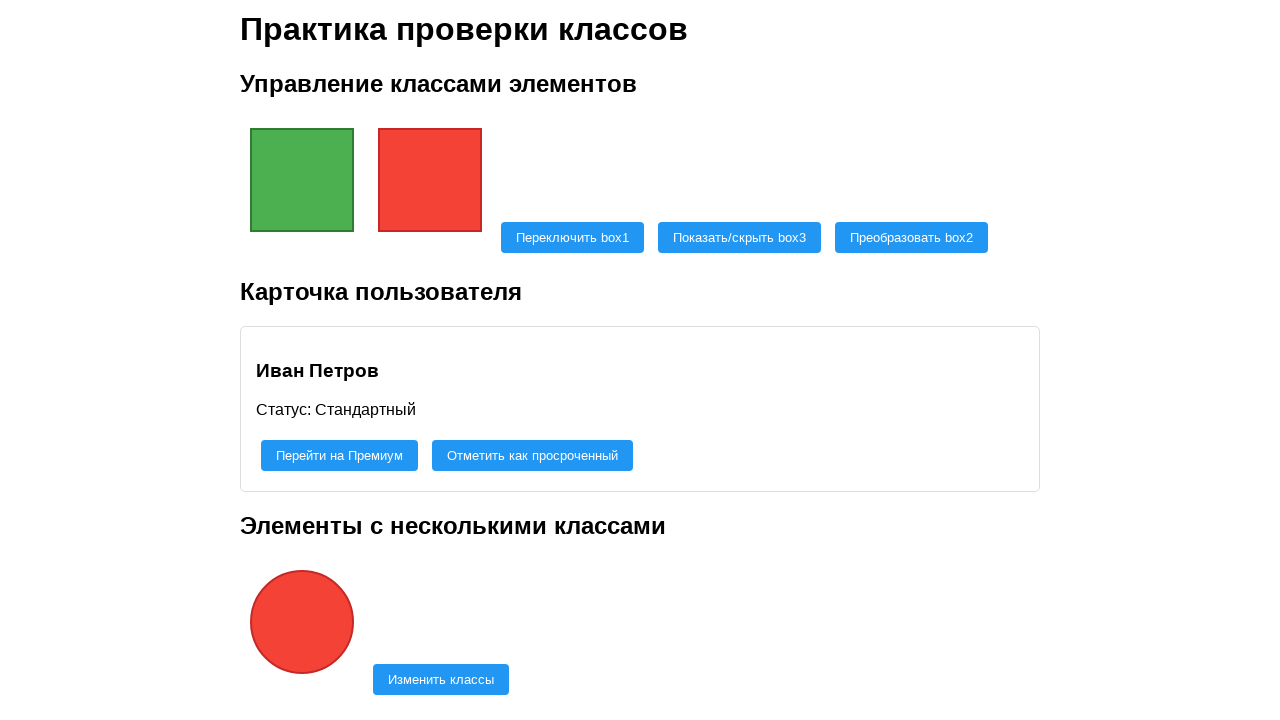